Tests a registration form by filling in first name, last name, email, phone, and address fields, then submitting and verifying successful registration message.

Starting URL: https://suninjuly.github.io/registration1.html

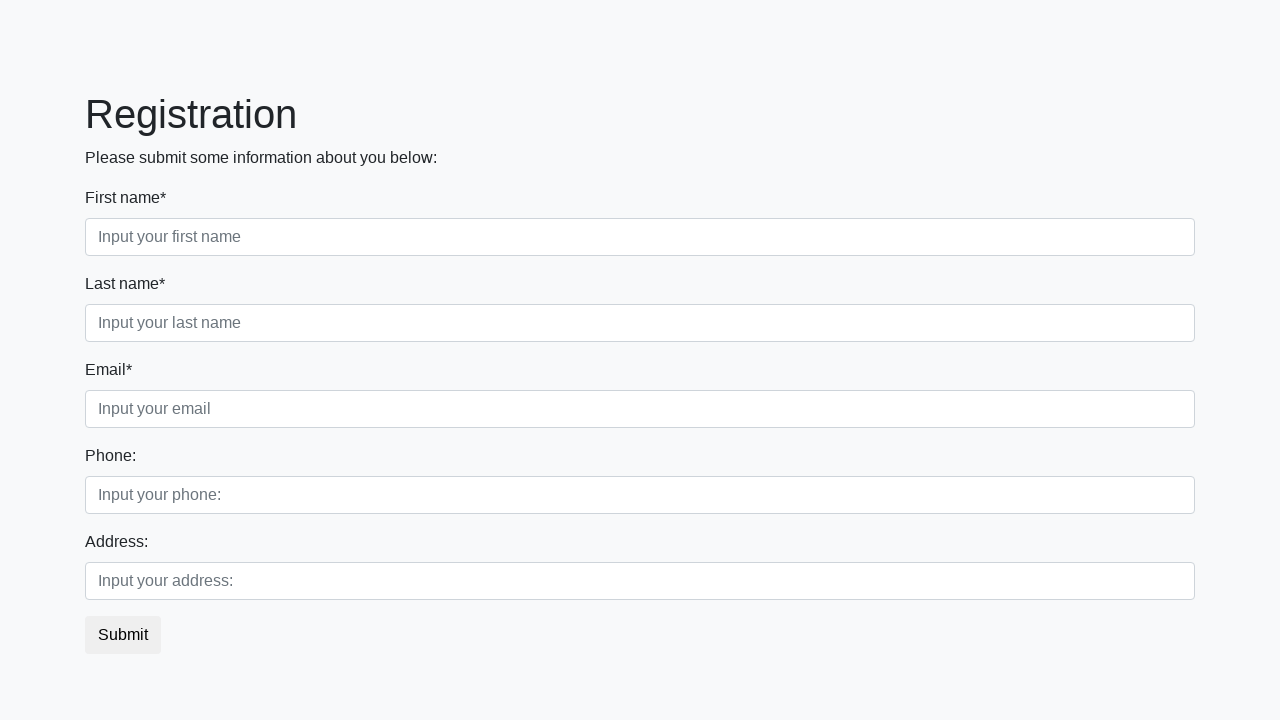

Filled first name field with 'John' on [placeholder="Input your first name"]
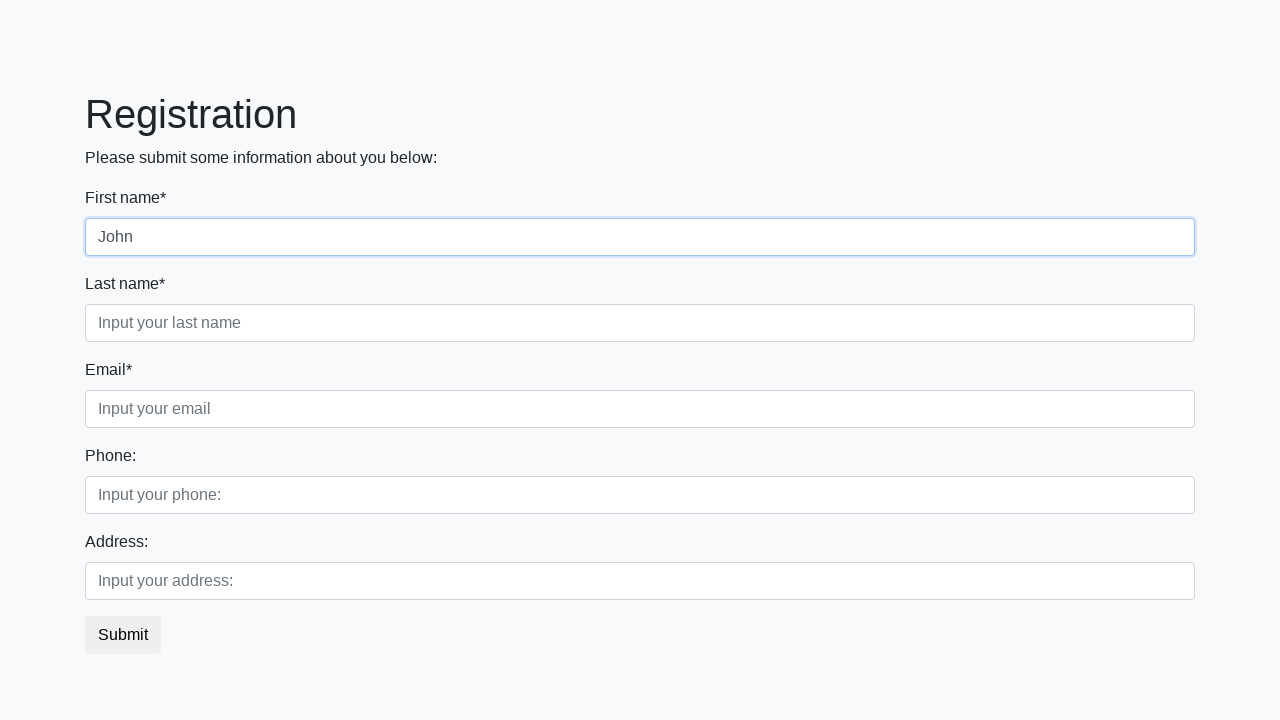

Filled last name field with 'Smith' on [placeholder="Input your last name"]
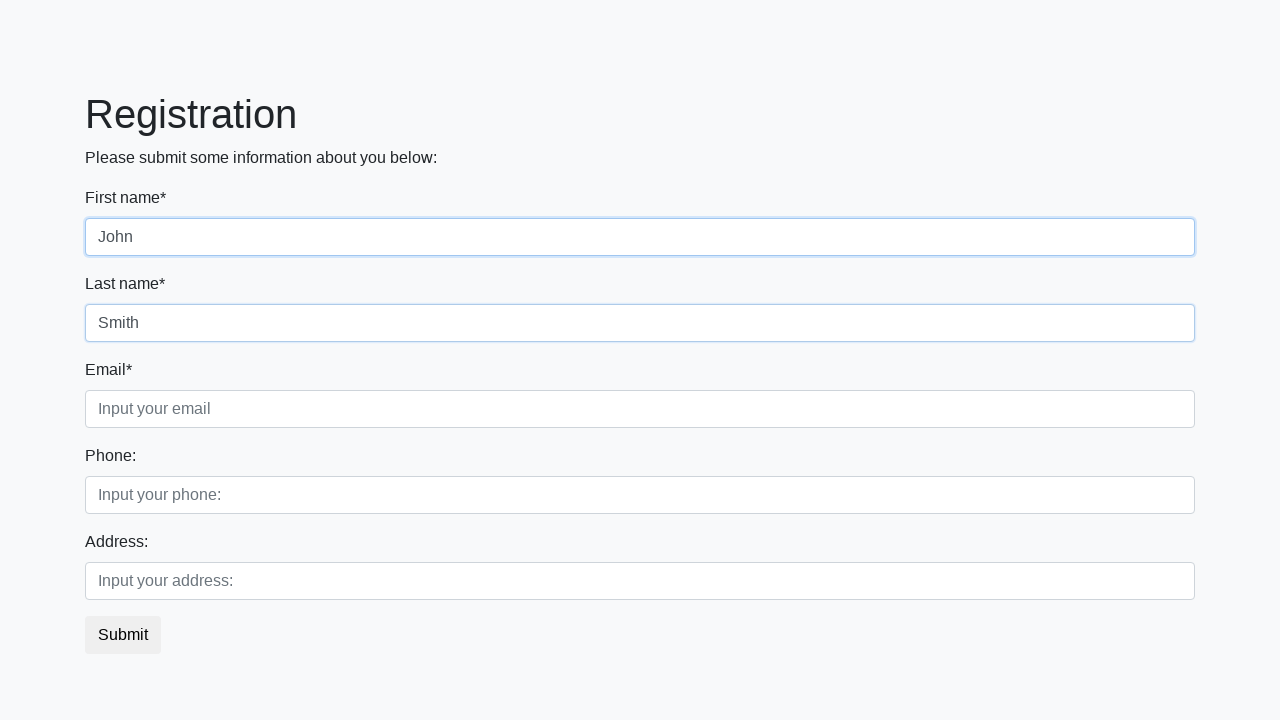

Filled email field with 'john.smith@example.com' on [placeholder="Input your email"]
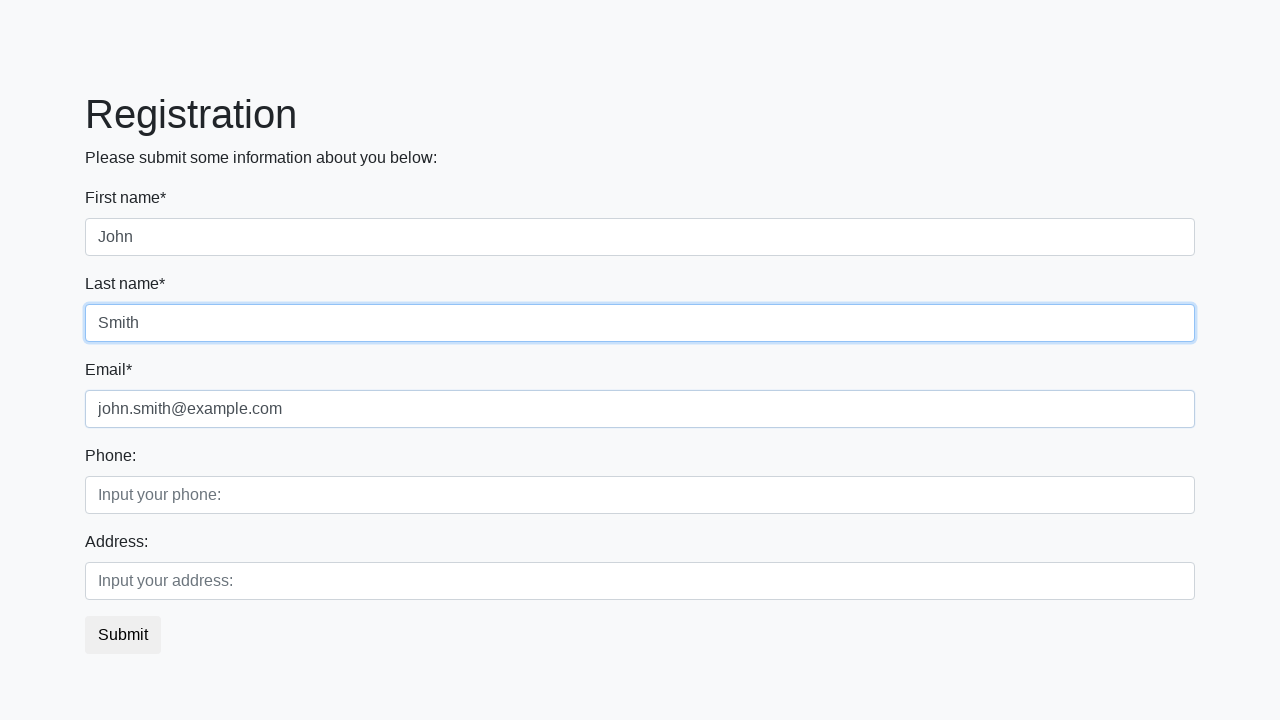

Filled phone field with '555-123-4567' on [placeholder="Input your phone:"]
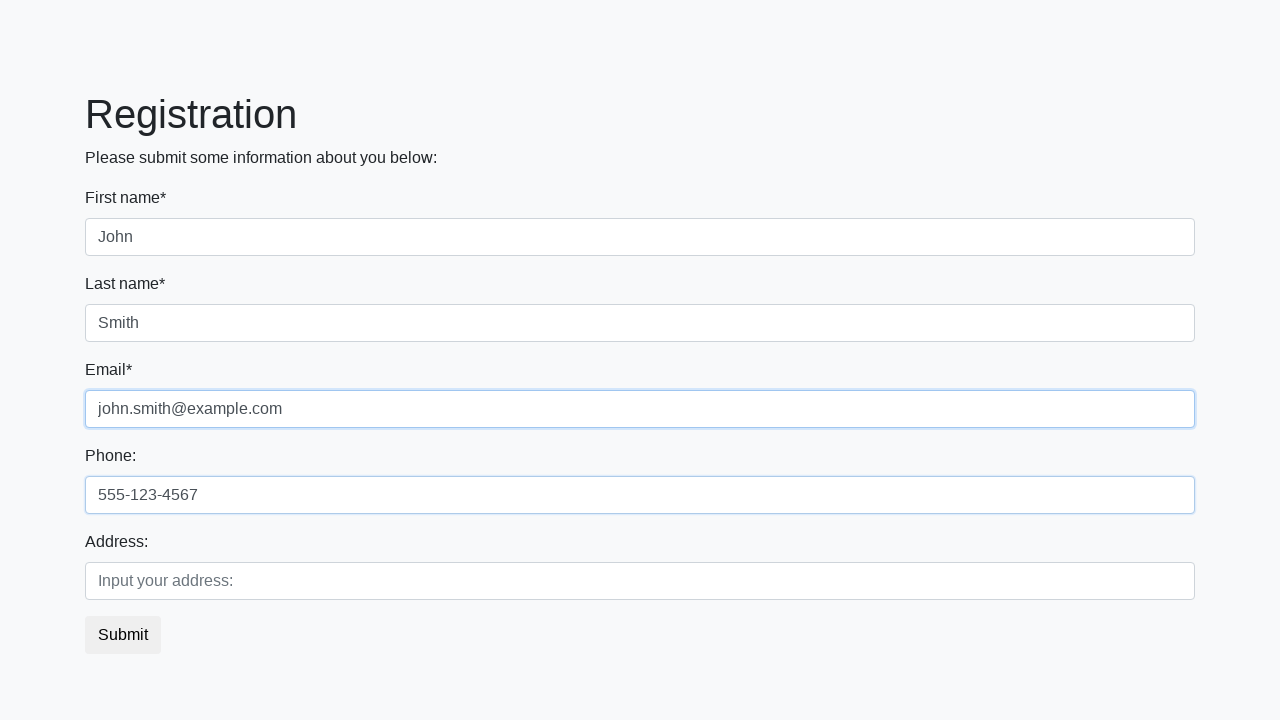

Filled address field with '123 Main Street, New York, NY' on [placeholder="Input your address:"]
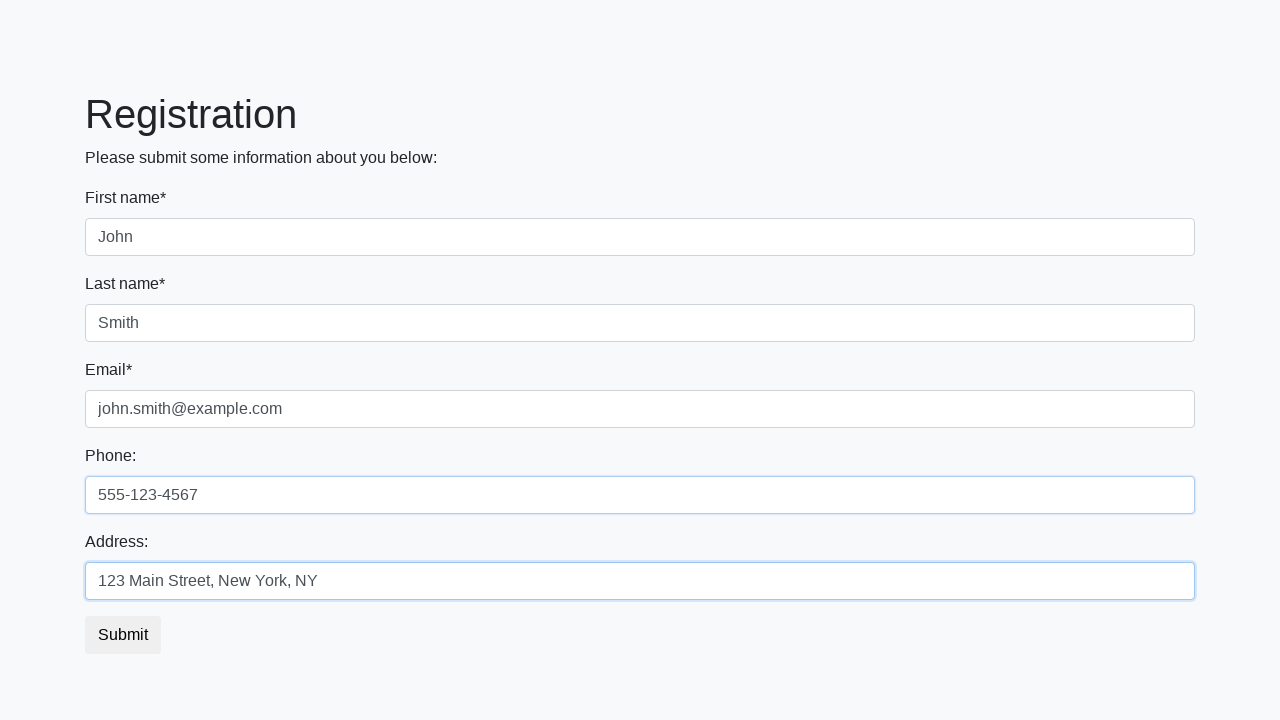

Clicked submit button to register at (123, 635) on [type="submit"]
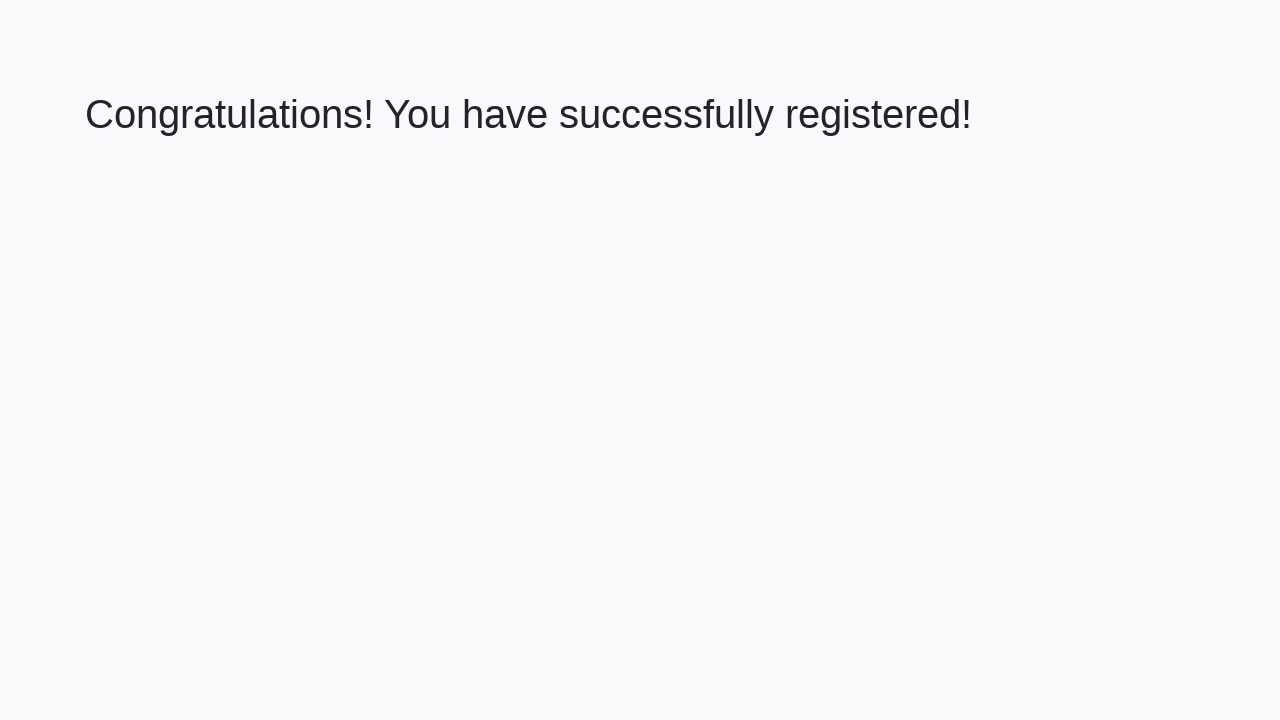

Success message heading loaded
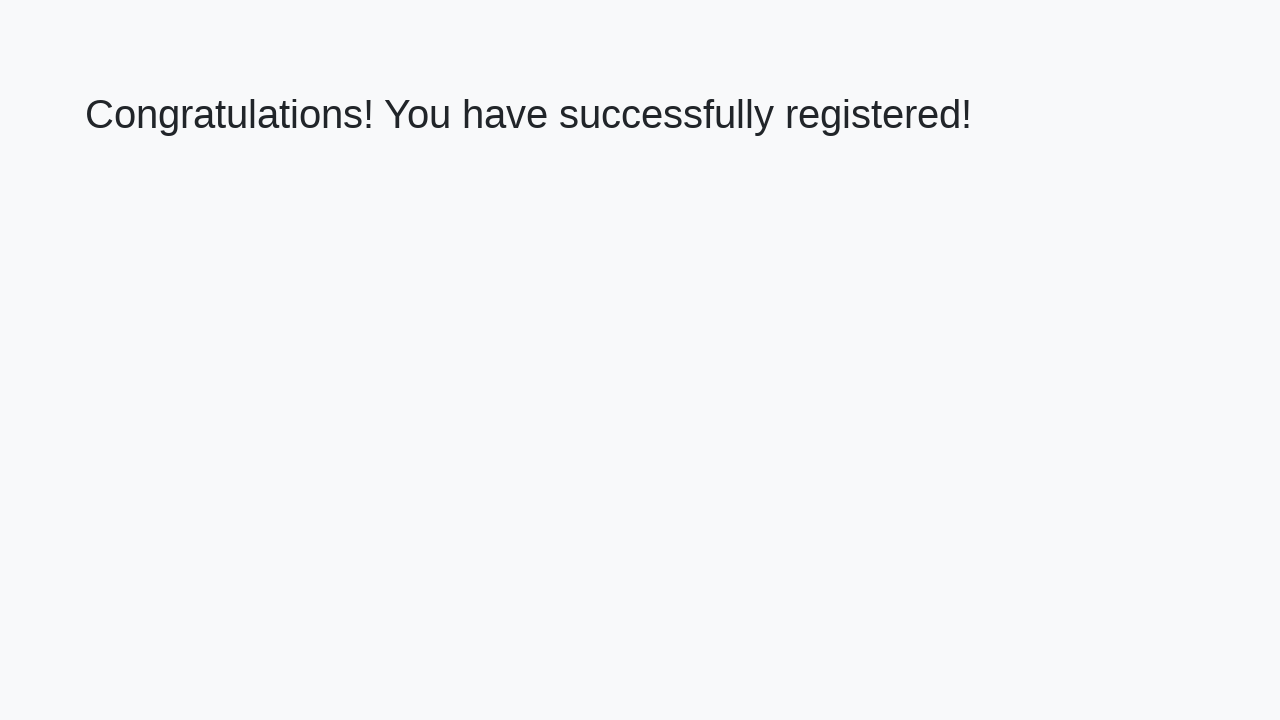

Retrieved success message text
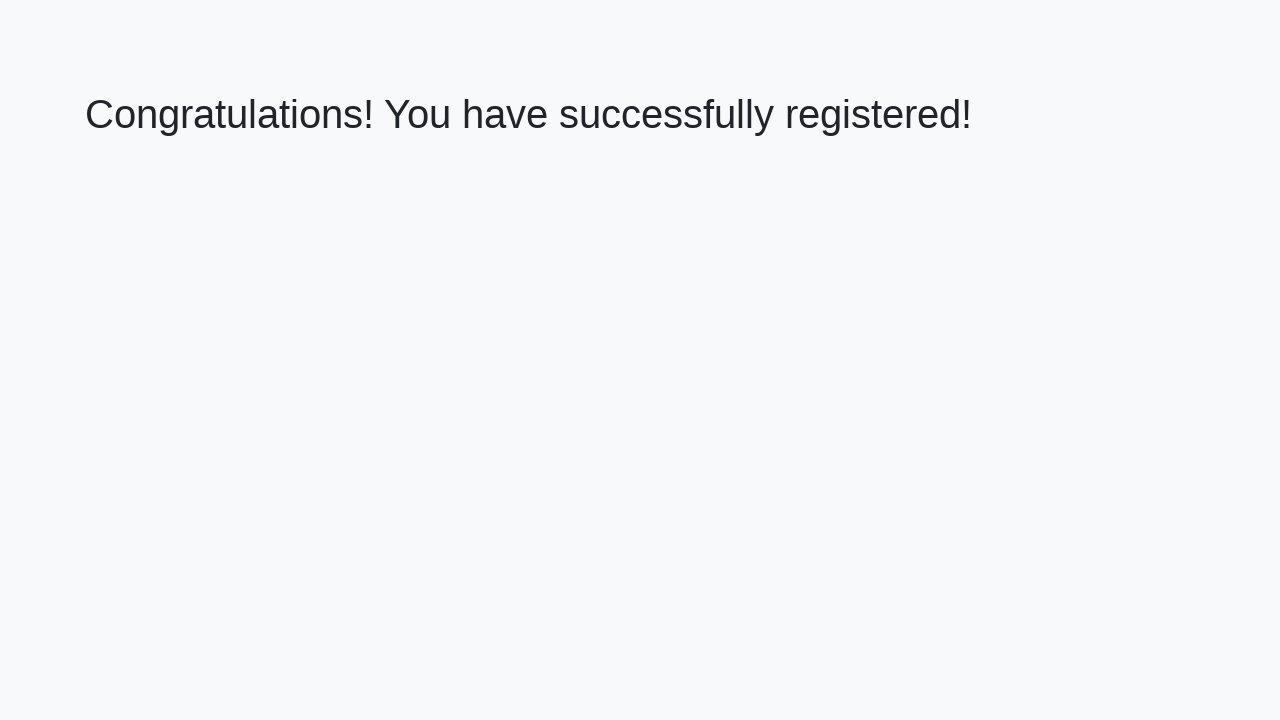

Verified success message matches expected text
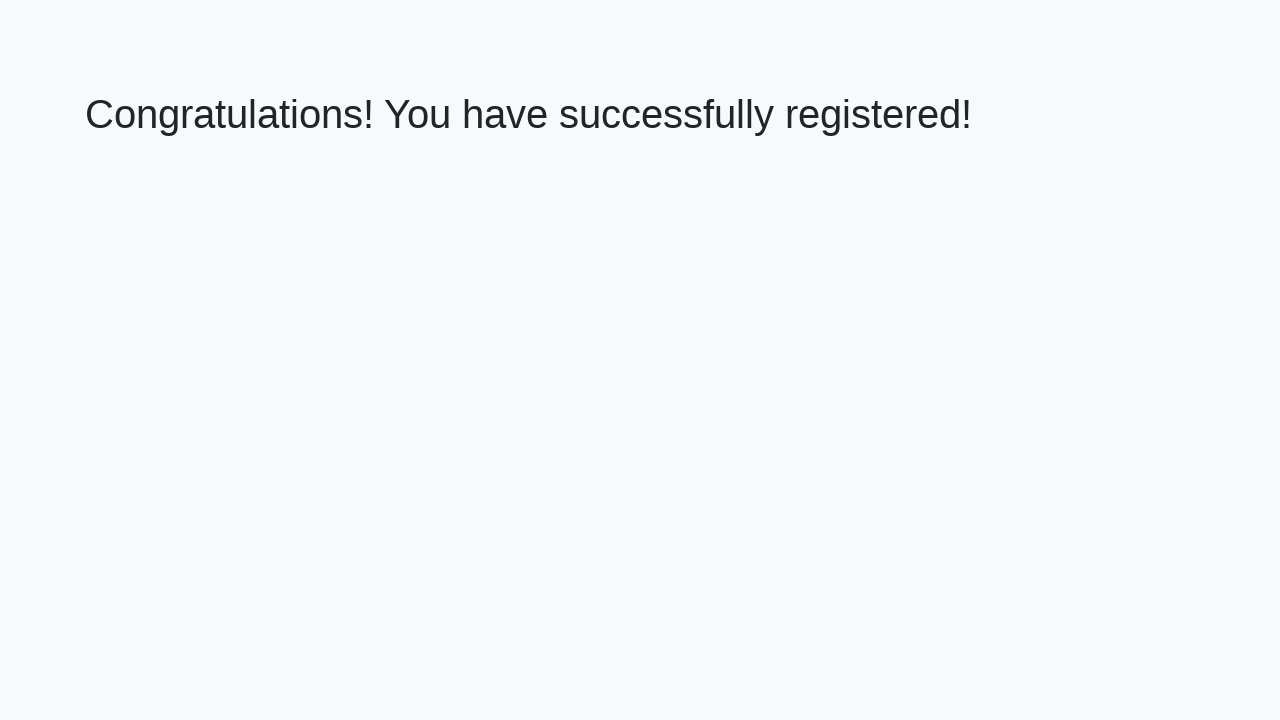

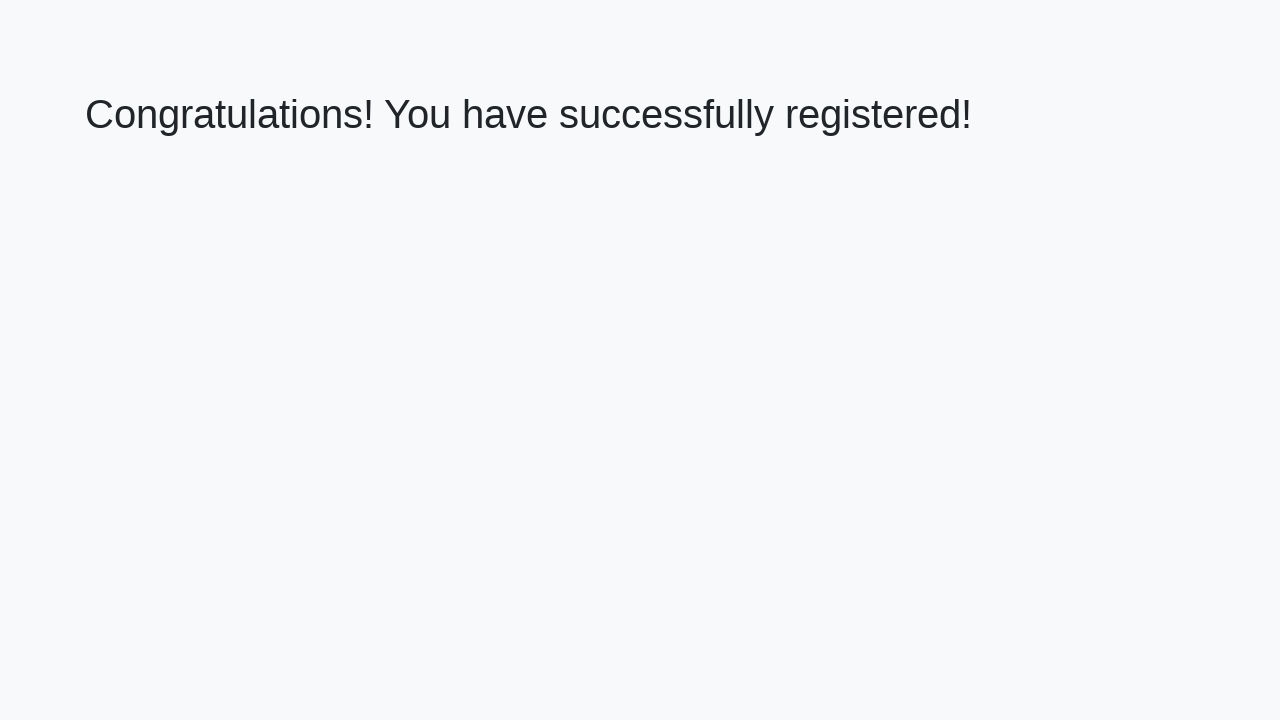